Tests that clicking the Due column header twice sorts the table by due amounts in descending order.

Starting URL: http://the-internet.herokuapp.com/tables

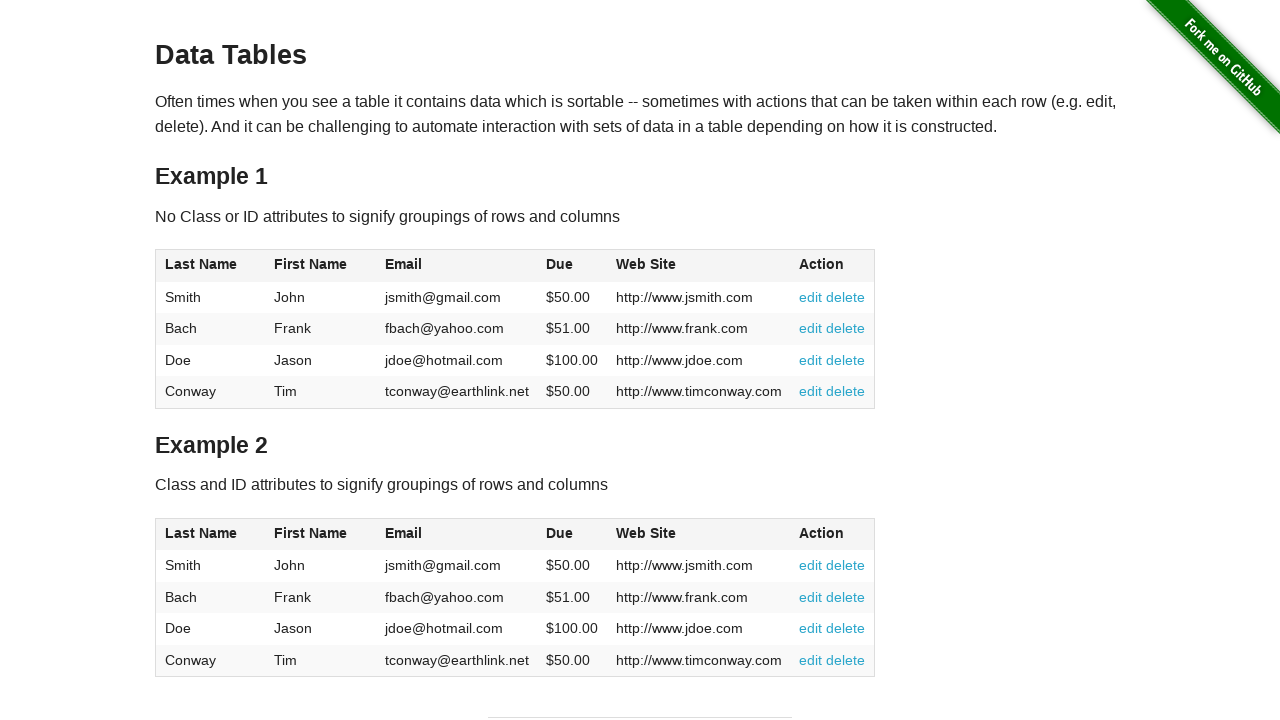

Clicked Due column header first time for ascending sort at (572, 266) on #table1 thead tr th:nth-child(4)
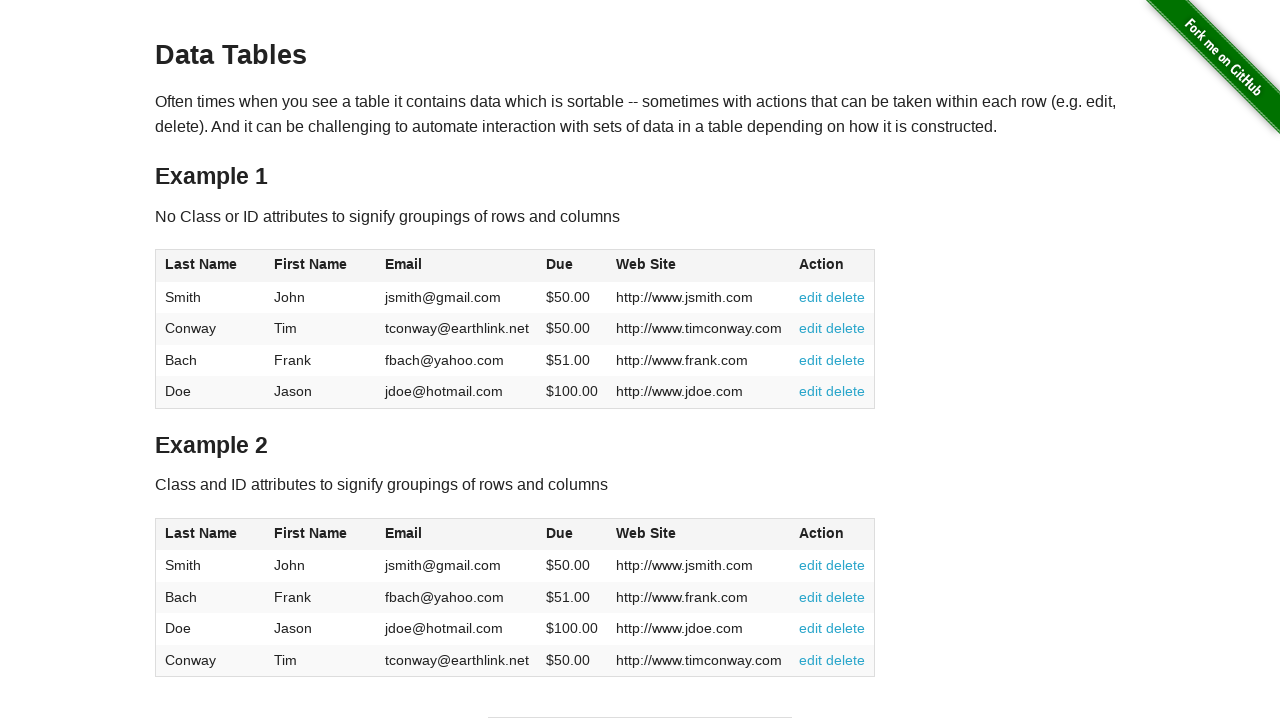

Clicked Due column header second time for descending sort at (572, 266) on #table1 thead tr th:nth-child(4)
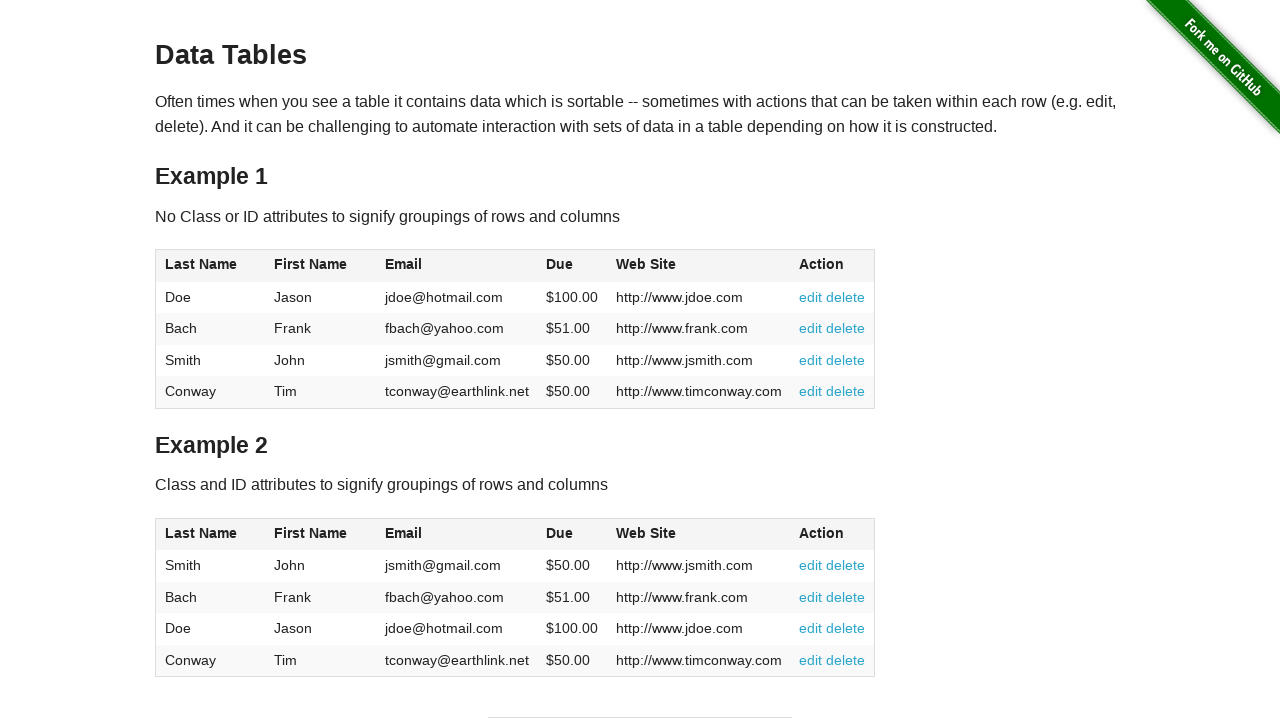

Table sorted and Due column cells loaded
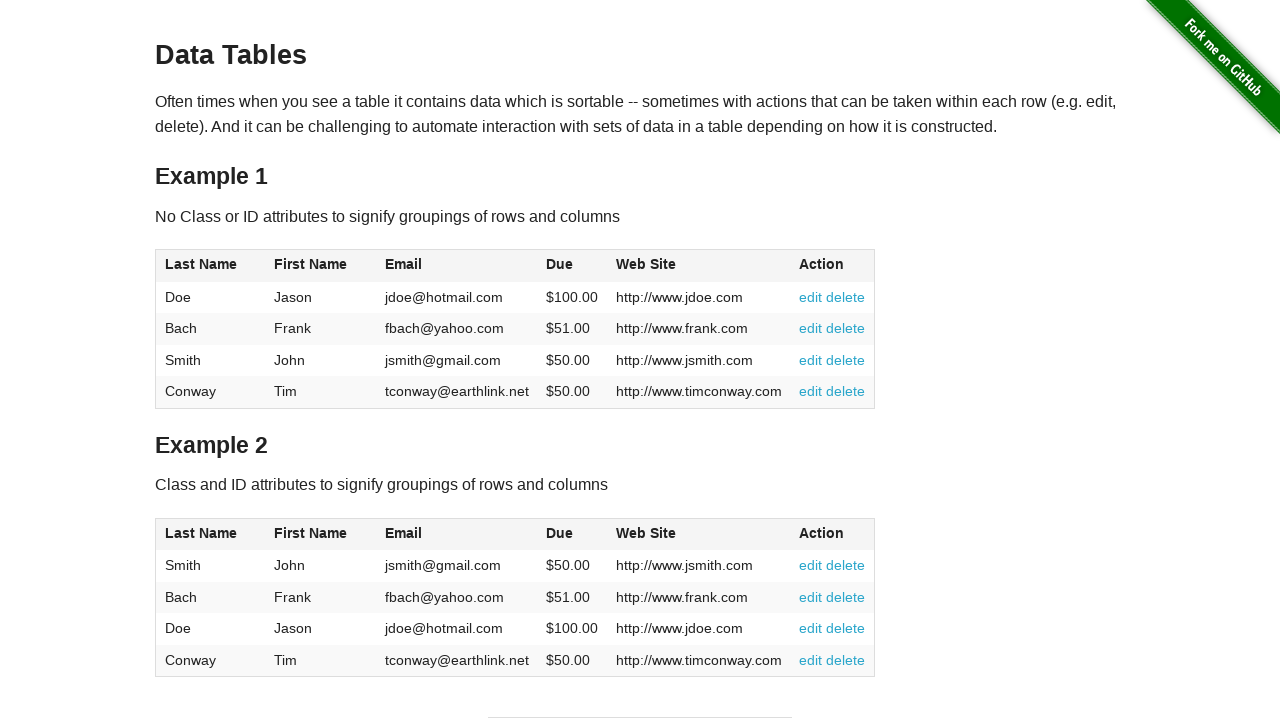

Retrieved all Due column cells from table body
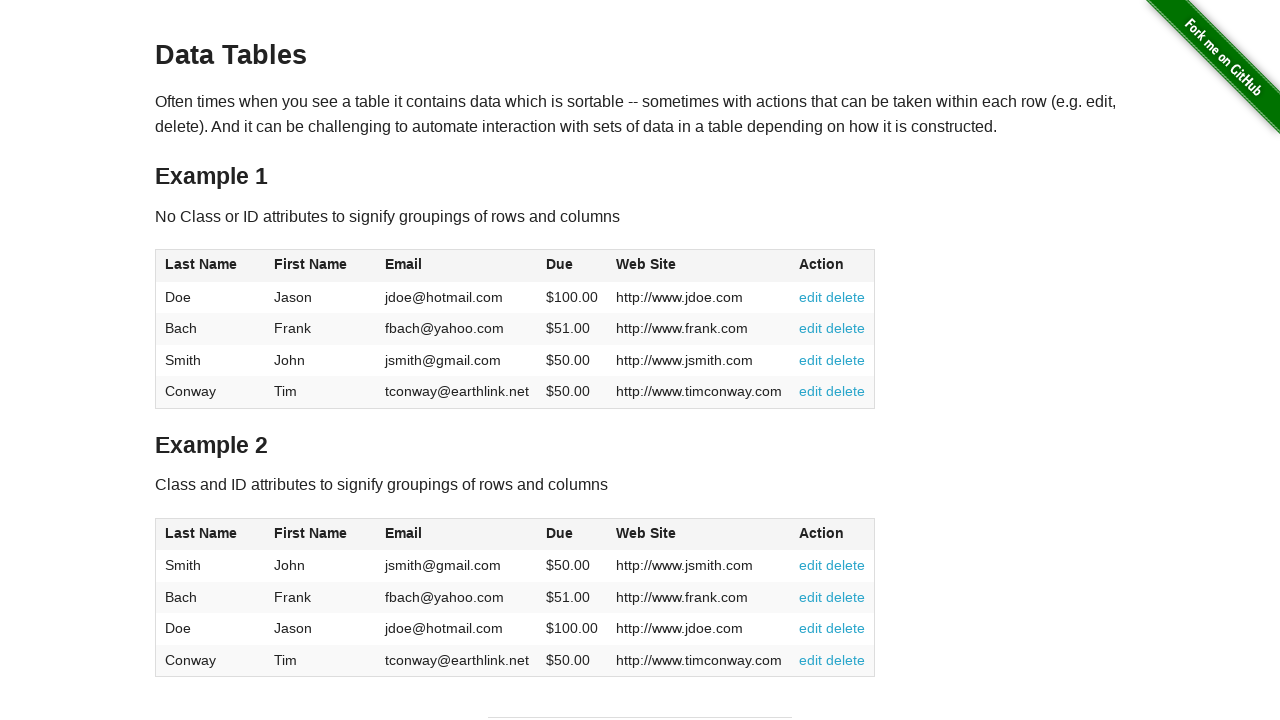

Extracted and converted due values to floats: [100.0, 51.0, 50.0, 50.0]
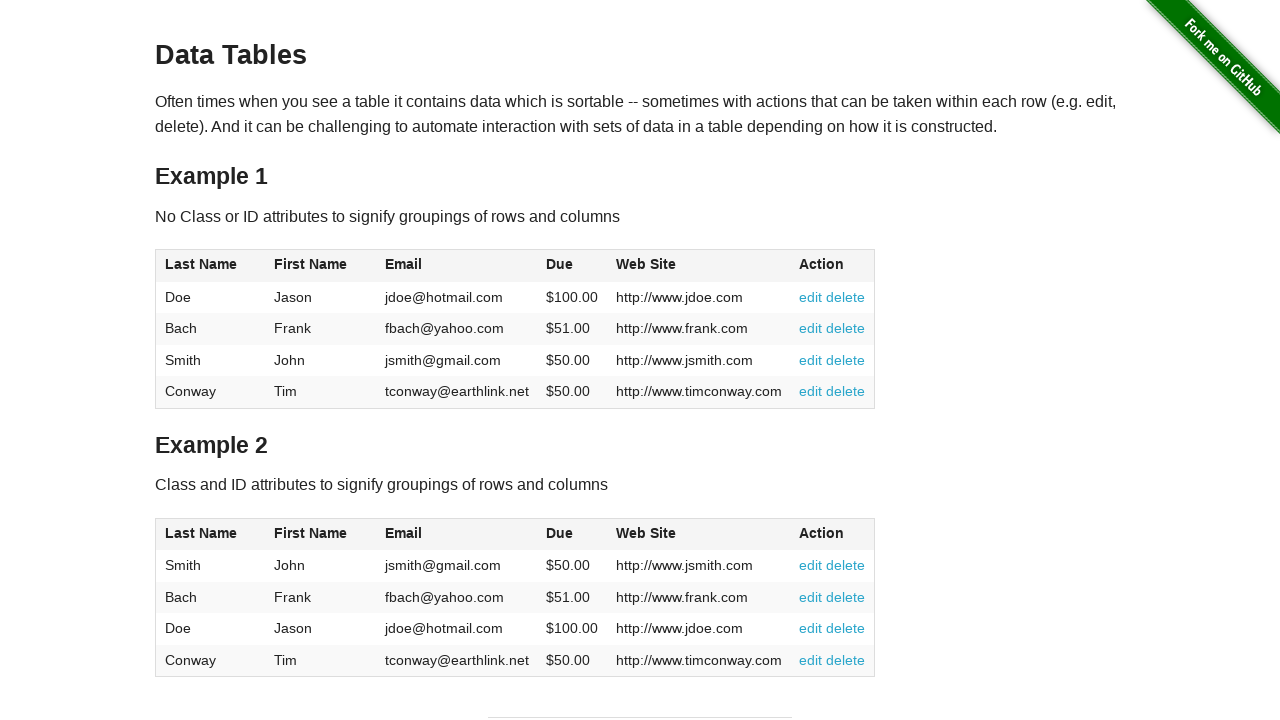

Verified that due amounts are sorted in descending order
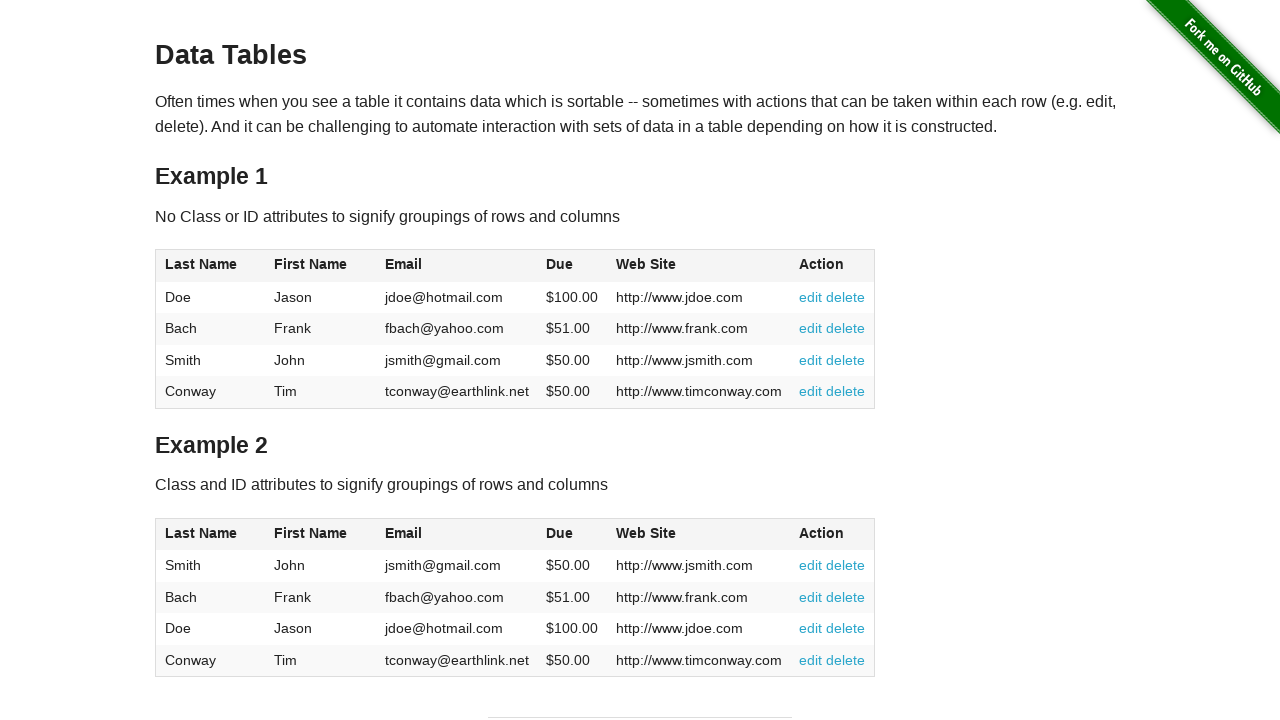

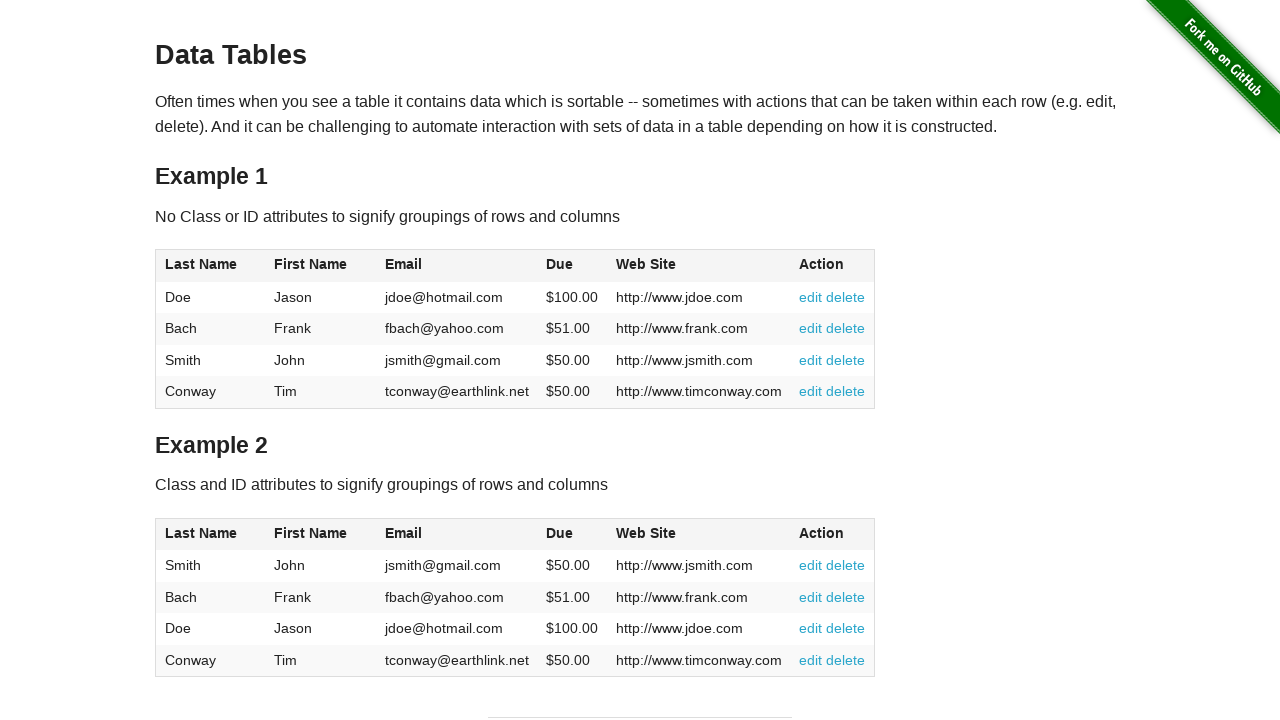